Tests dynamic loading functionality by clicking the Start button and using explicit wait for the element to become visible before verifying the text

Starting URL: https://the-internet.herokuapp.com/dynamic_loading/1

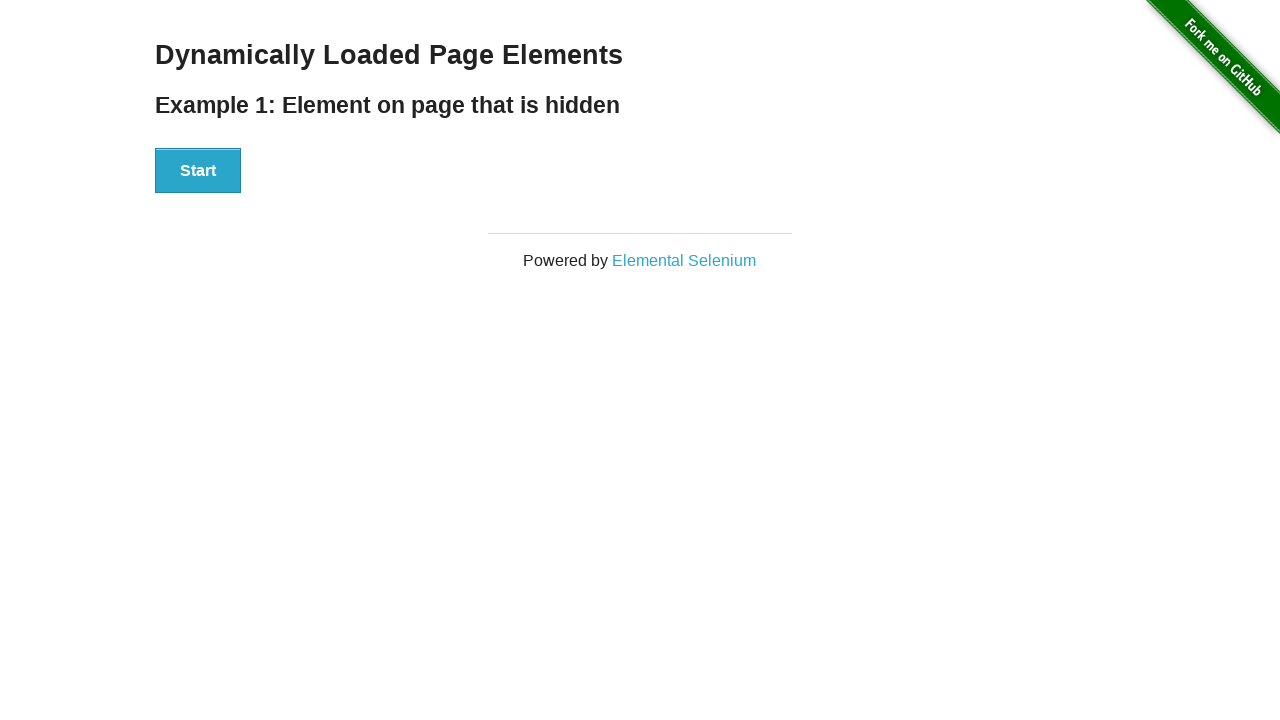

Clicked the Start button to trigger dynamic loading at (198, 171) on xpath=//button[.='Start']
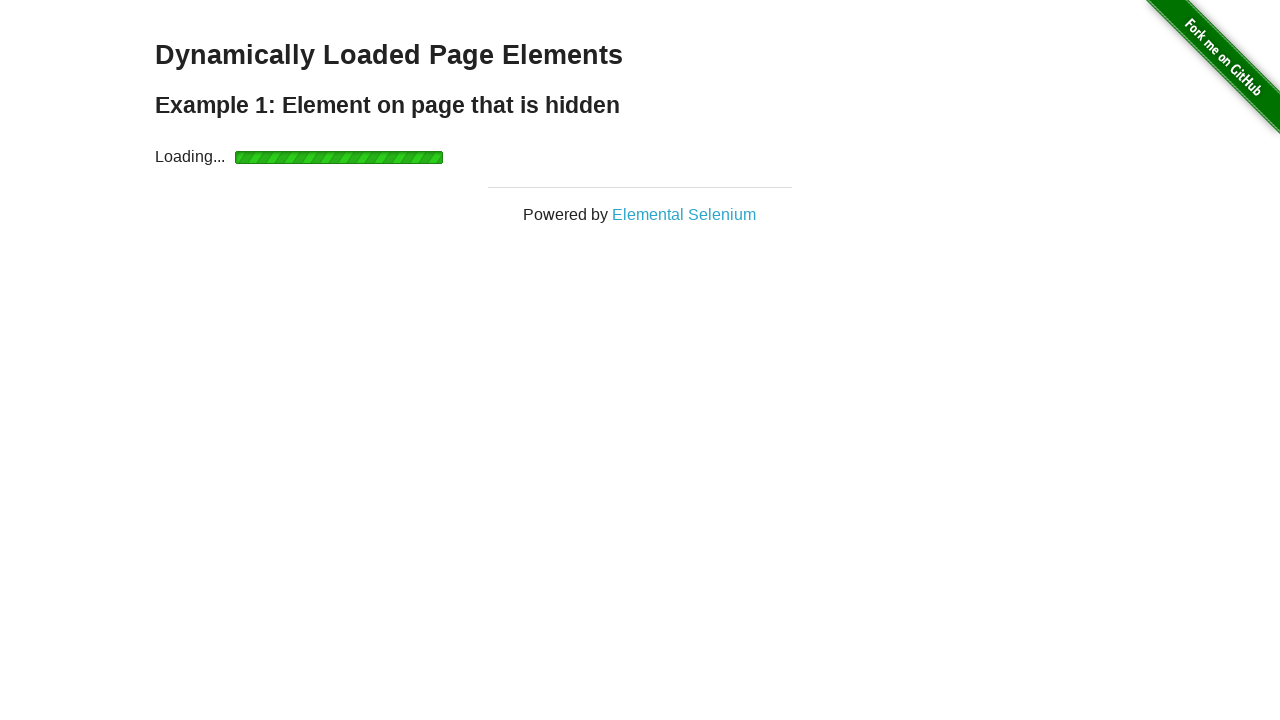

Waited for the dynamically loaded element to become visible
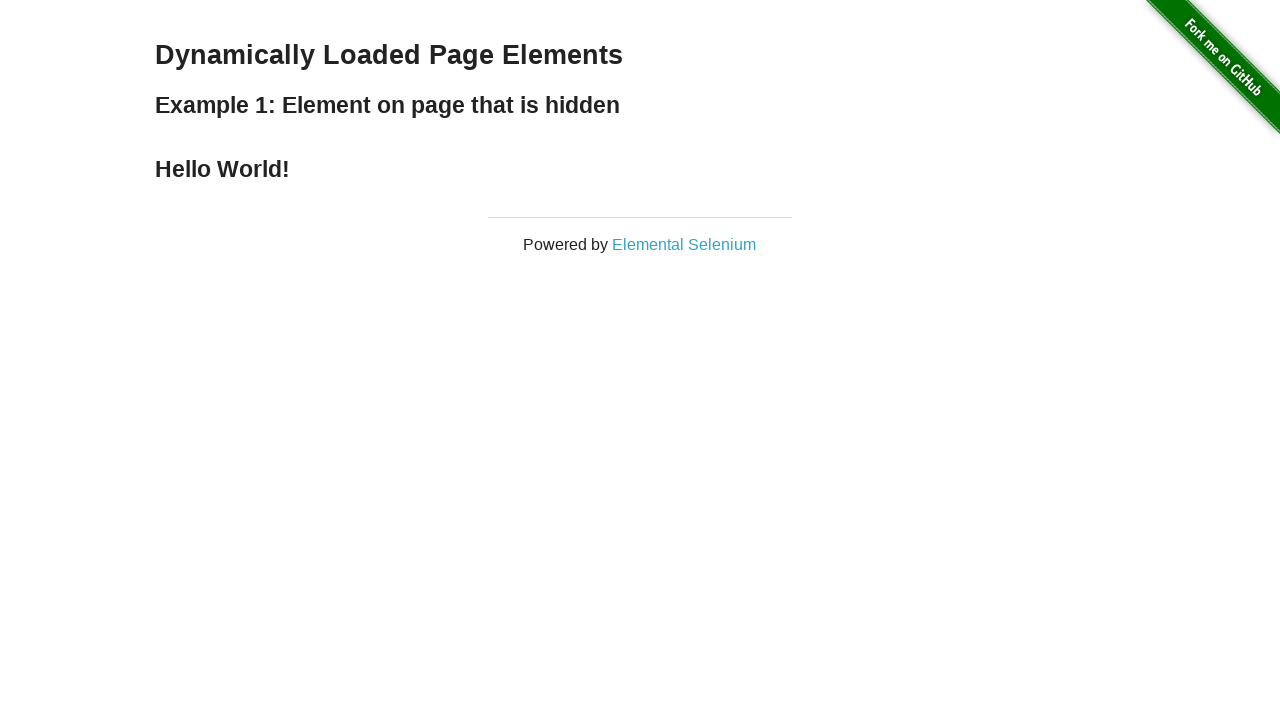

Verified the loaded text is 'Hello World!'
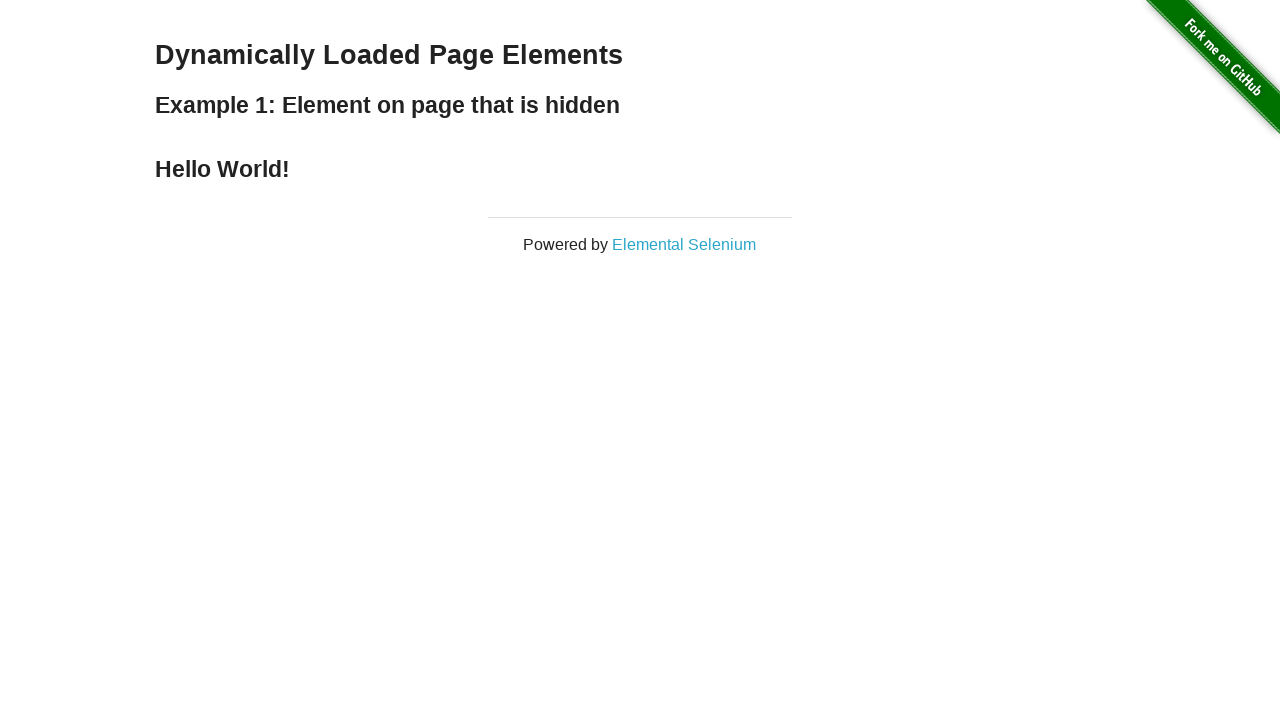

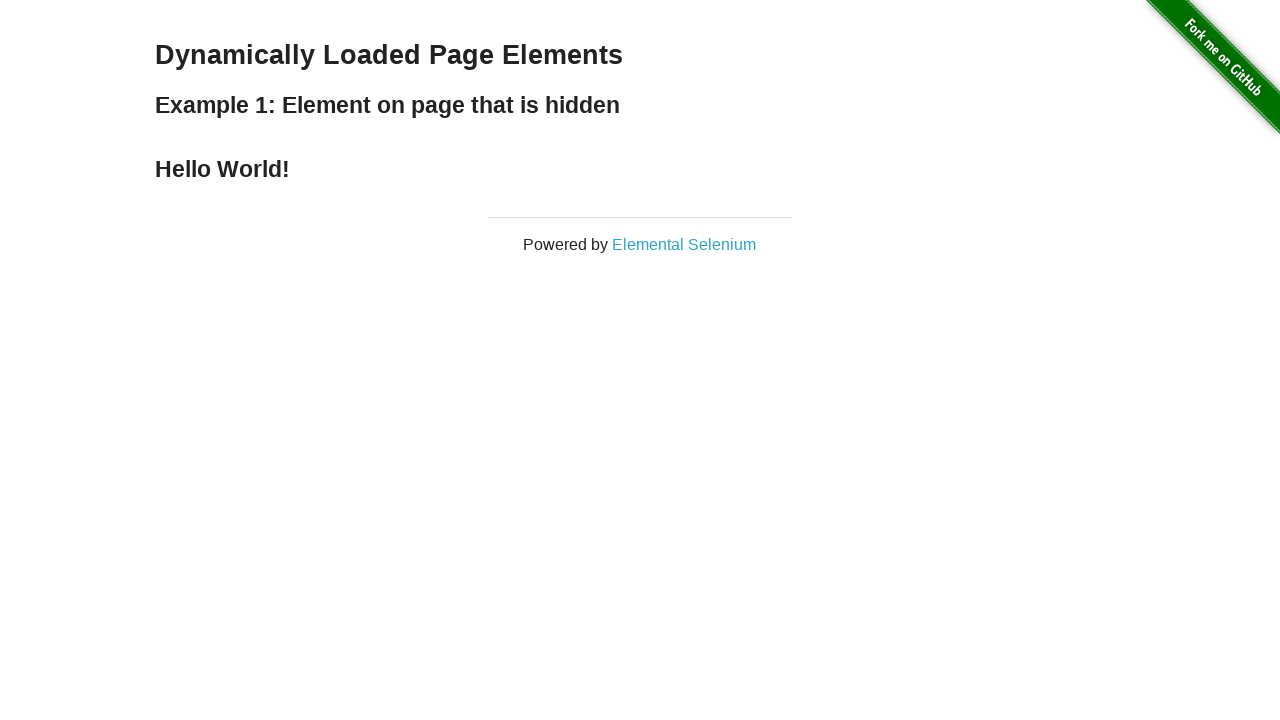